Verifies the Playwright homepage loads correctly and navigates to the Installation documentation page by clicking a header link.

Starting URL: https://playwright.dev

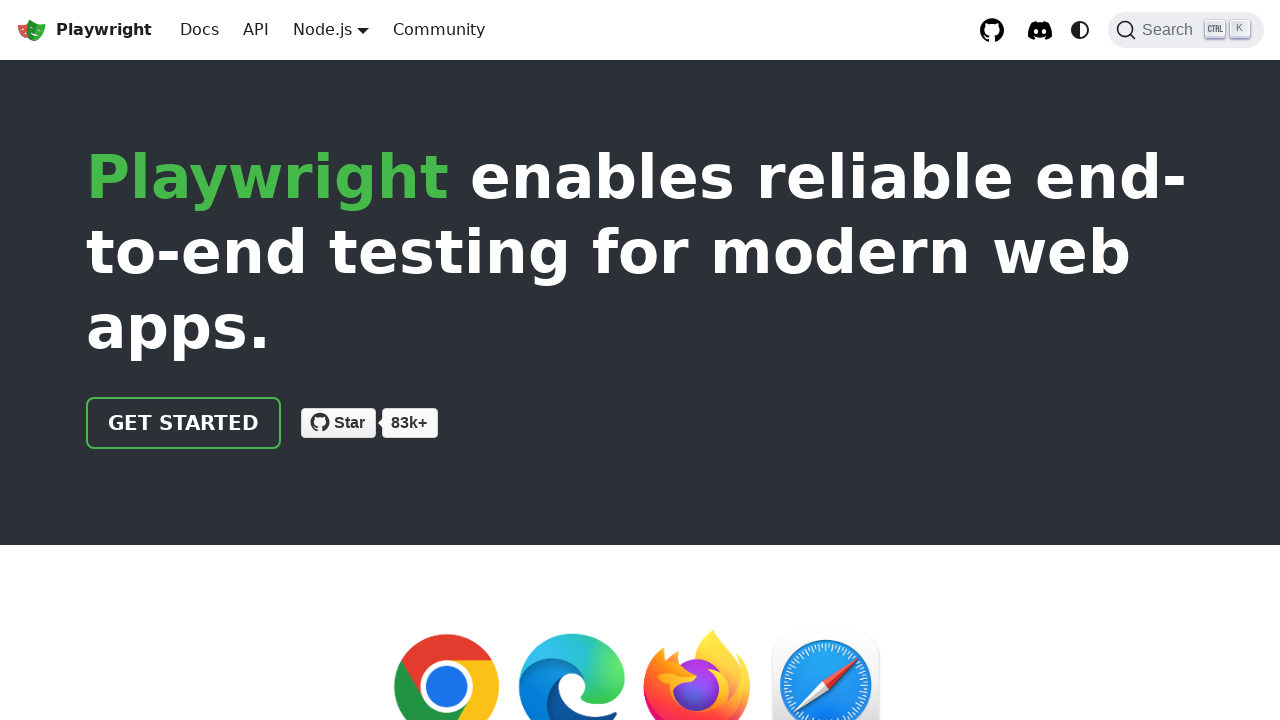

Verified Playwright homepage loaded with correct title
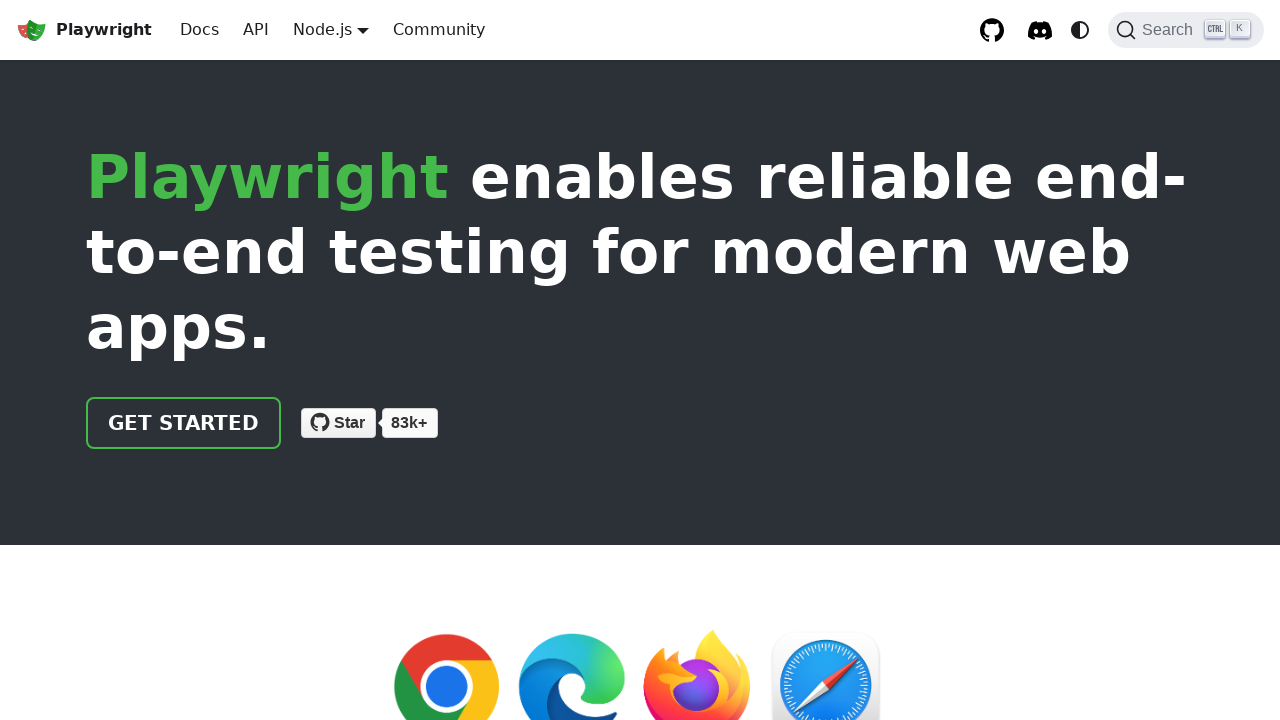

Clicked header navigation link to Installation documentation at (184, 423) on xpath=//html/body/div/div[2]/header/div/div/a
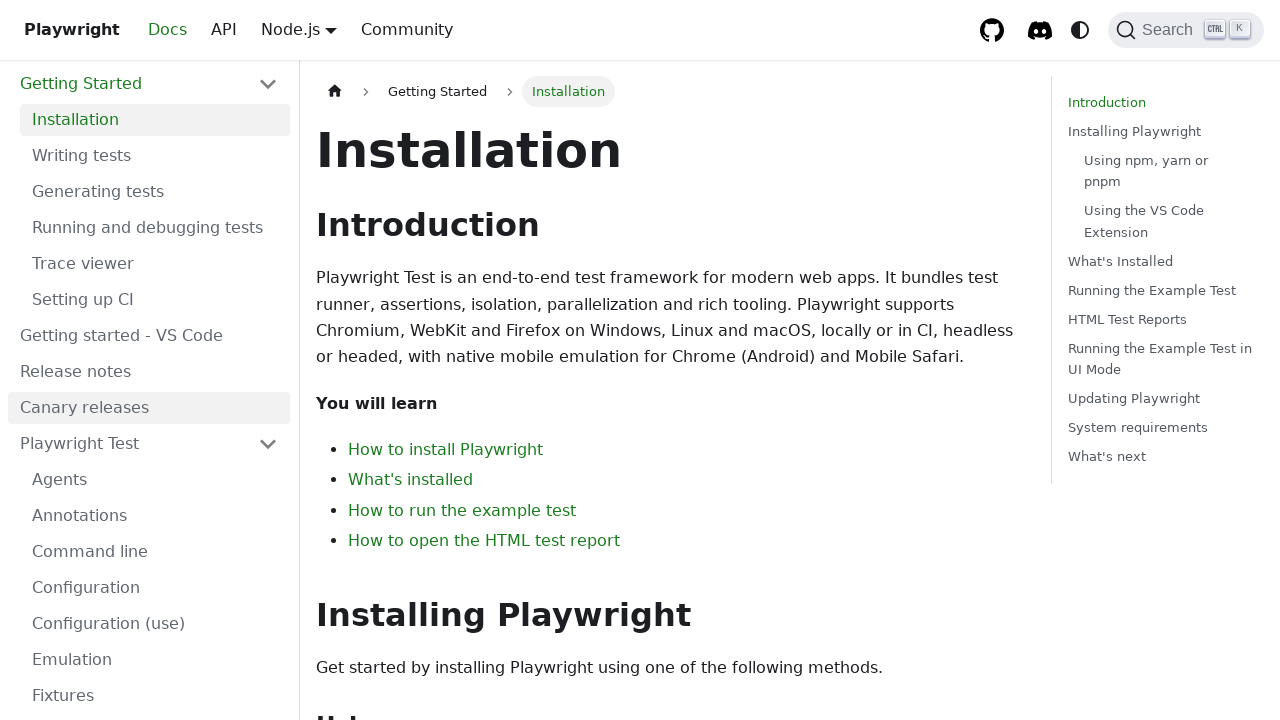

Verified successful navigation to Installation documentation page
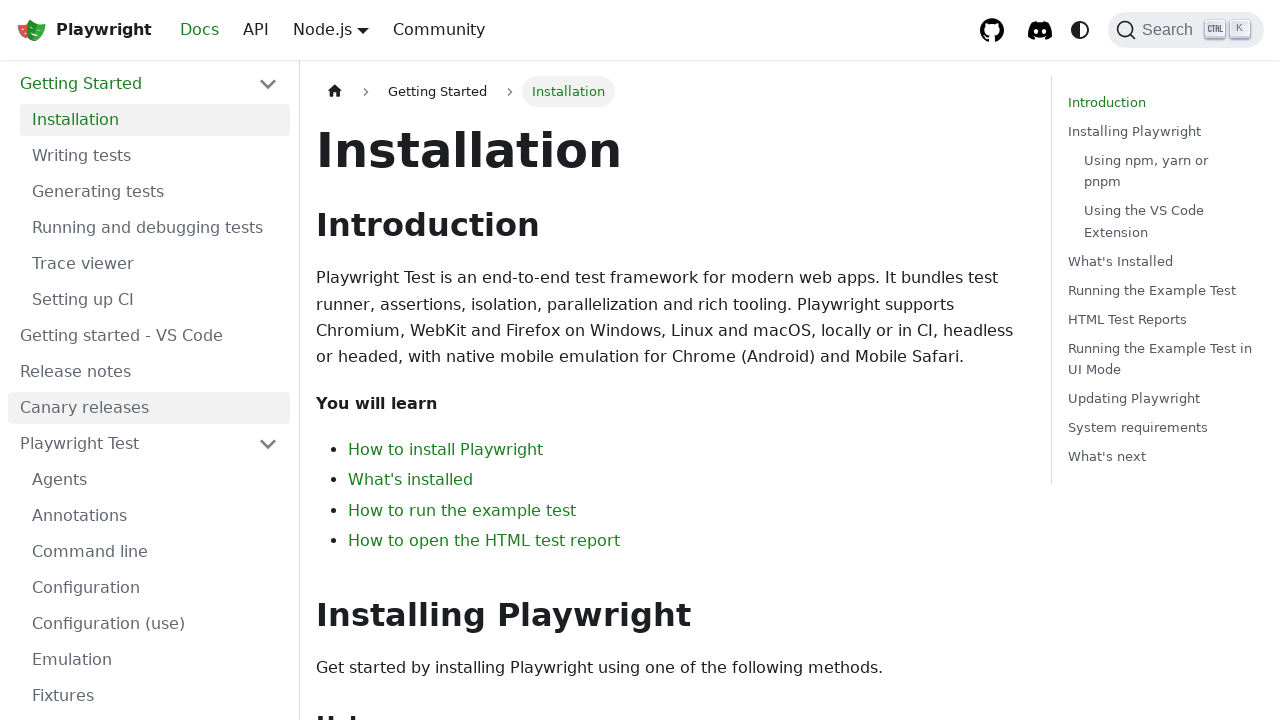

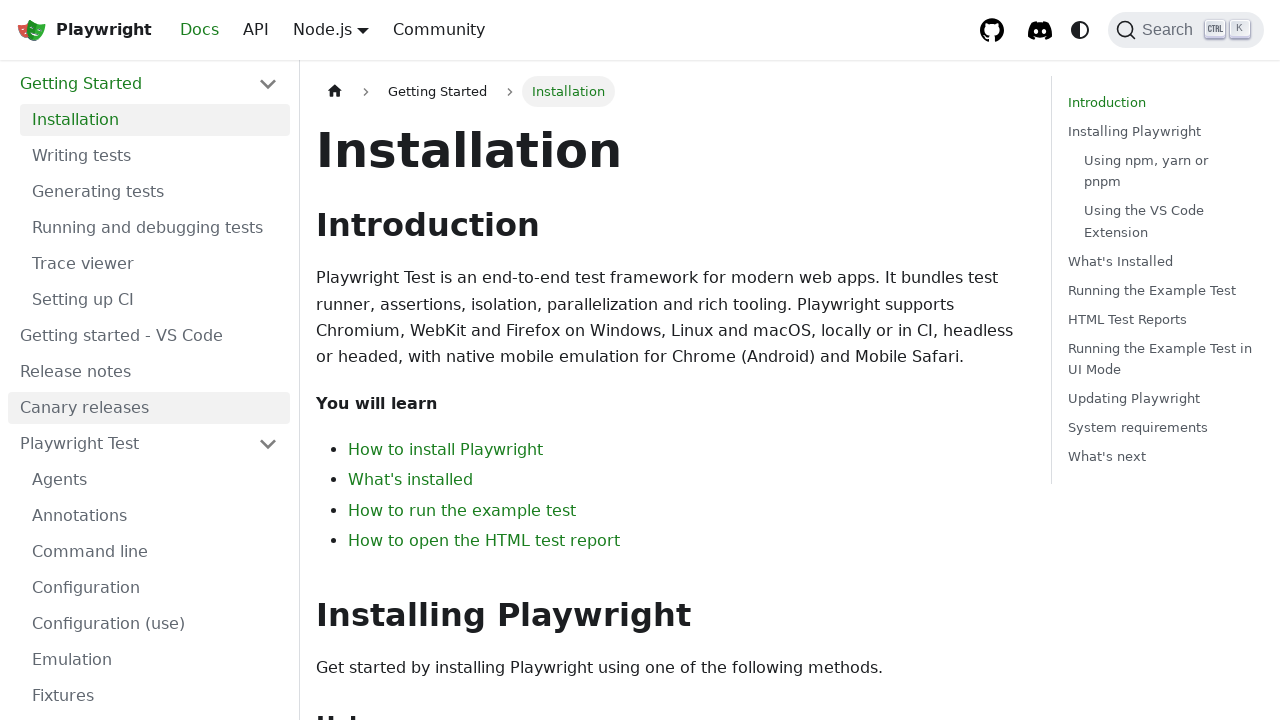